Tests multiple window handling by clicking a link that opens a new window and switching to the new window

Starting URL: https://the-internet.herokuapp.com/windows

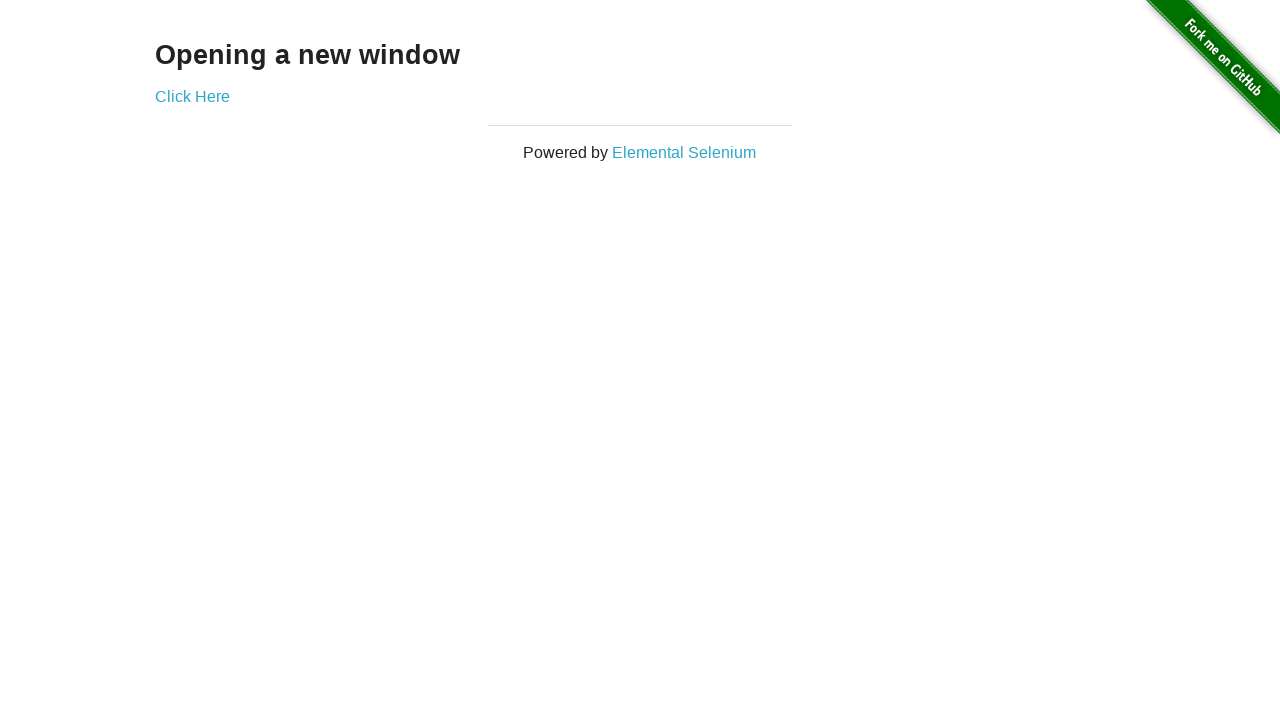

Clicked 'Click Here' link to open new window at (192, 96) on text=Click Here
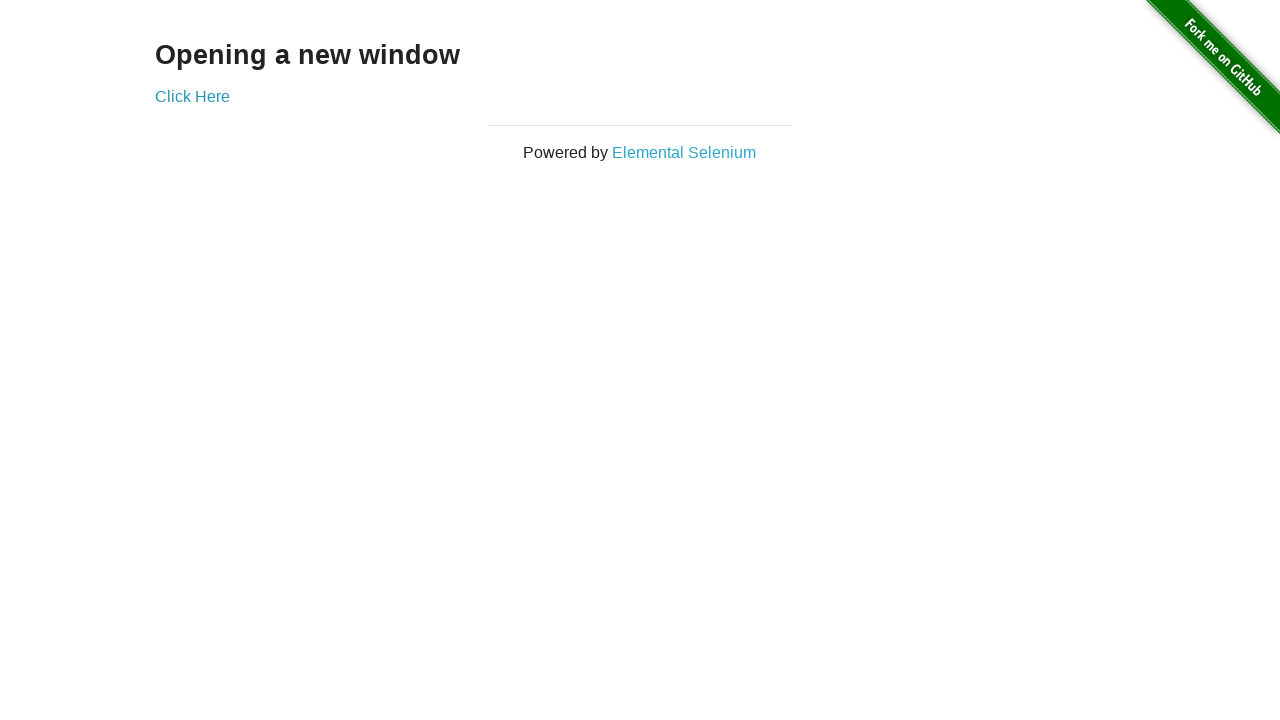

Captured new window page object
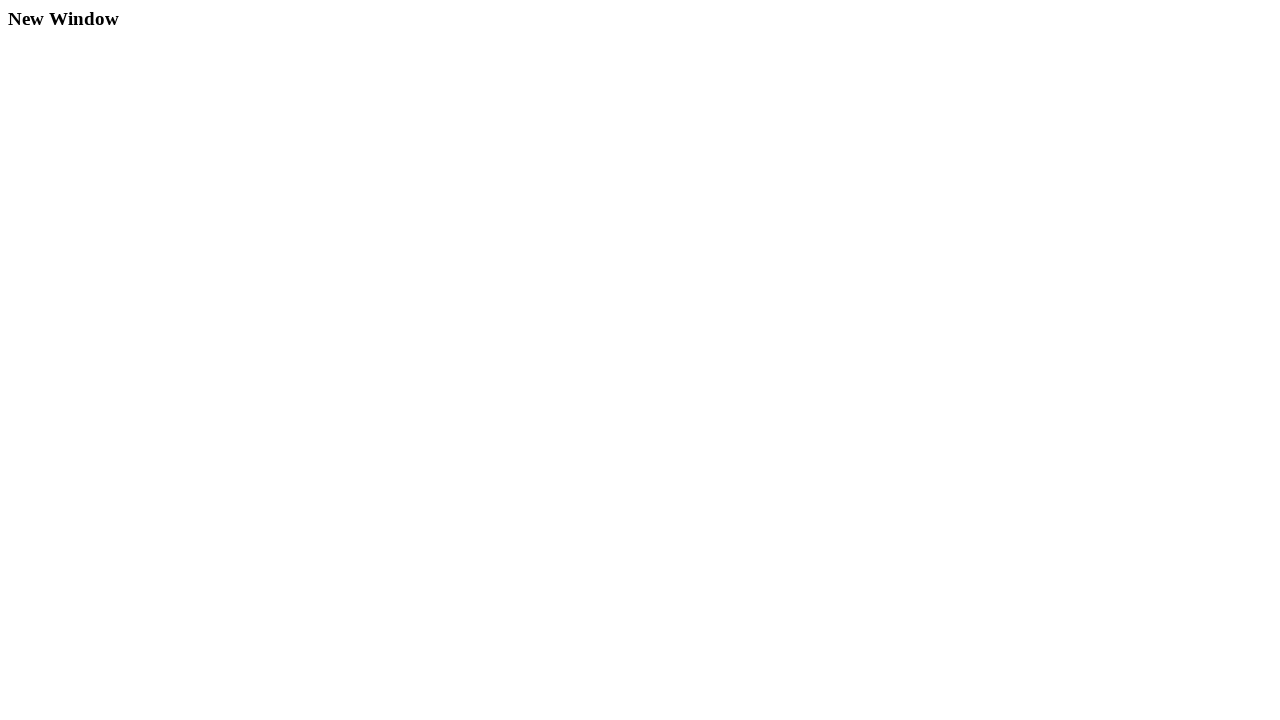

New window page loaded successfully
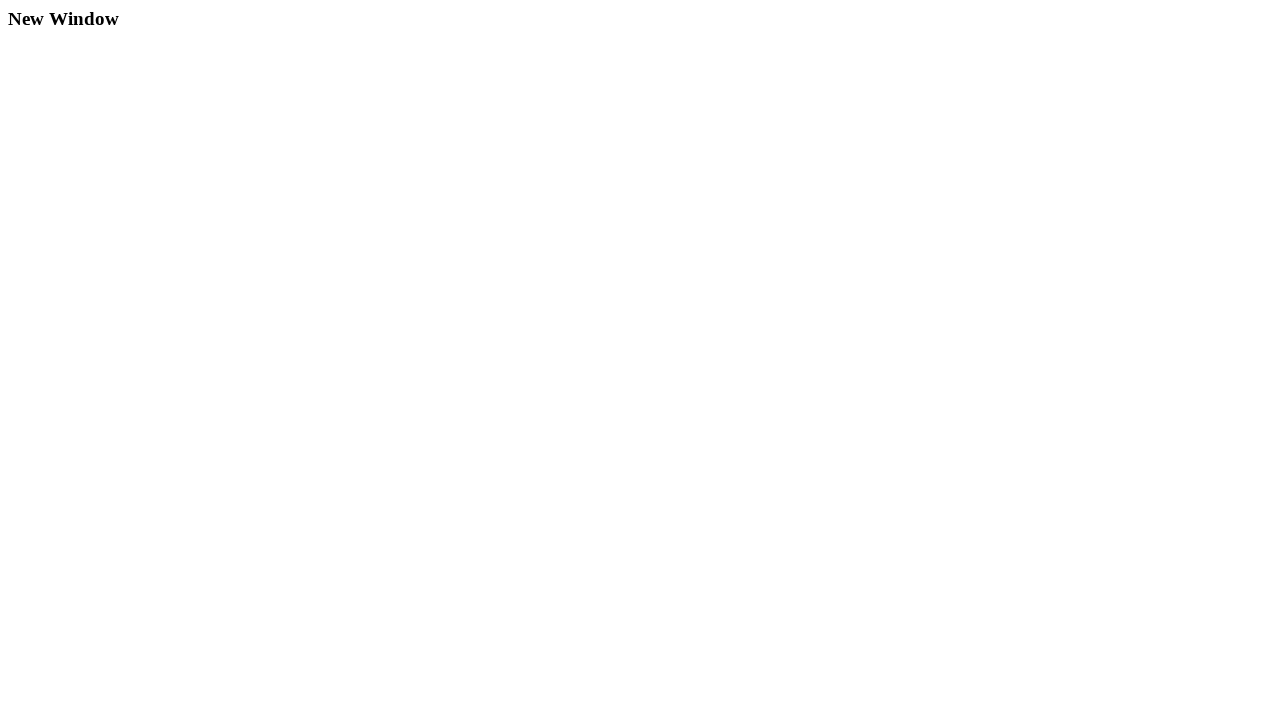

Verified new window contains expected content
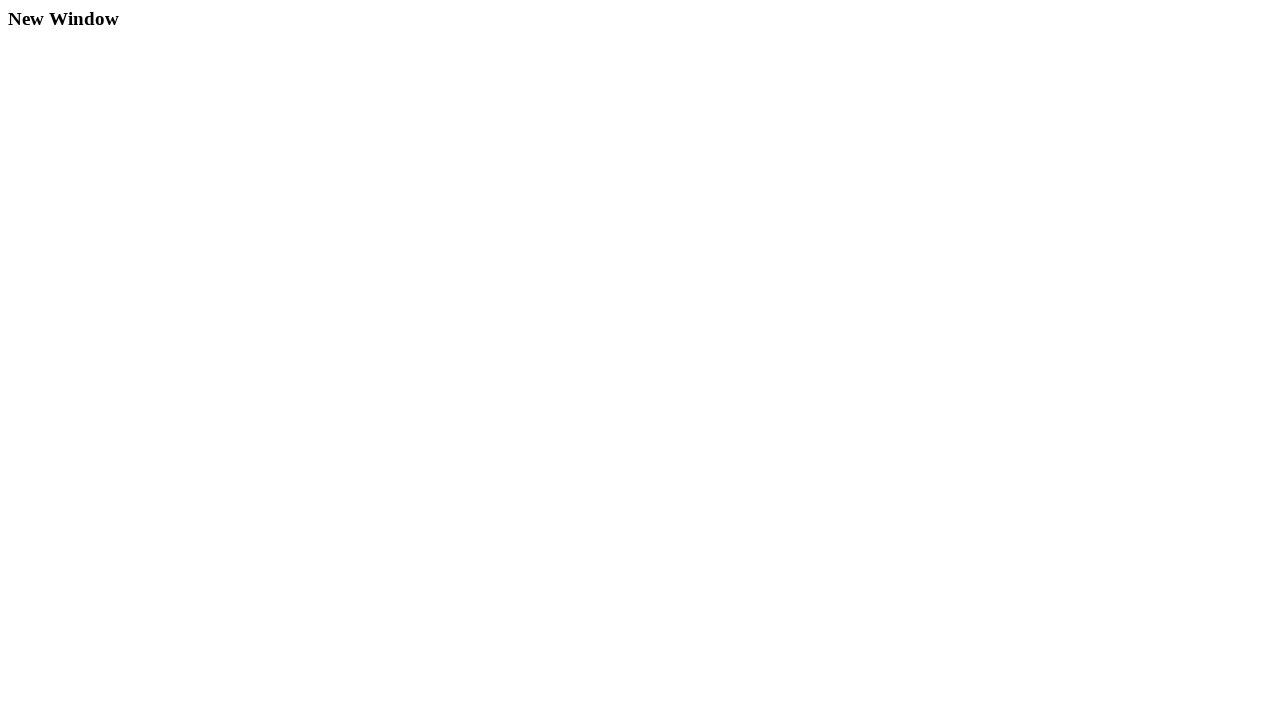

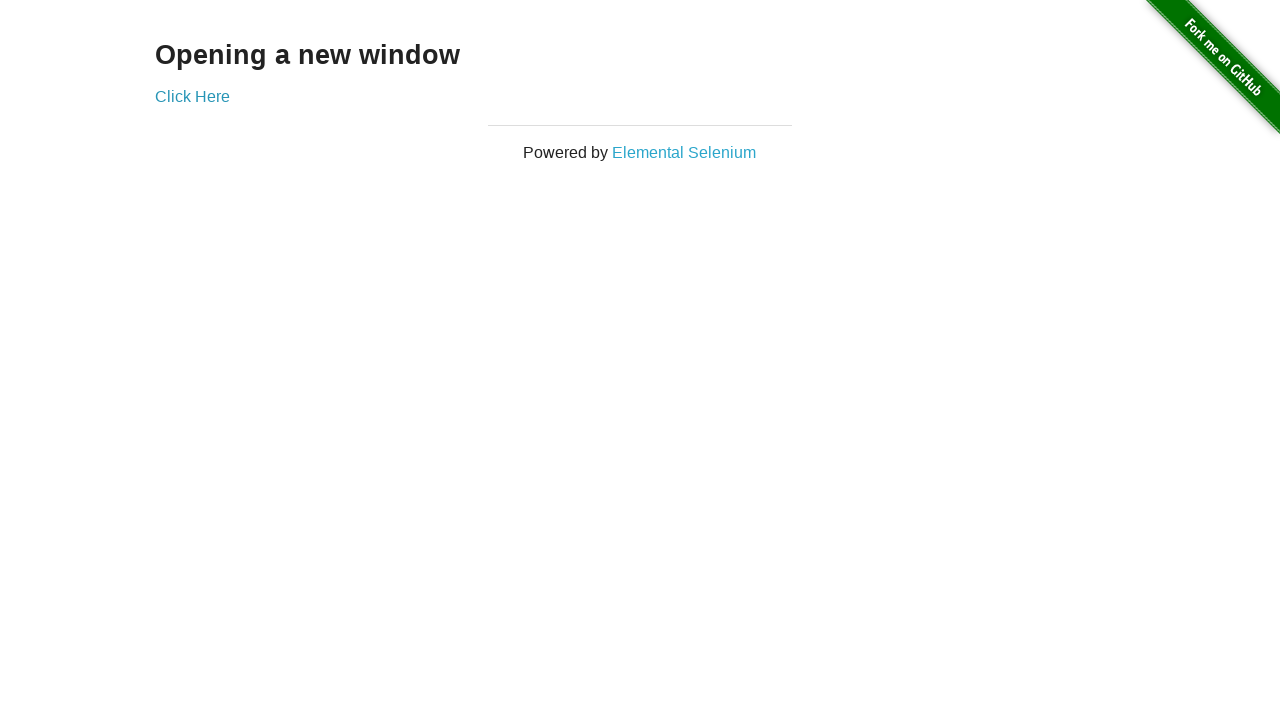